Tests checkbox functionality by checking the current state of two checkboxes and clicking them as needed to ensure both are selected, then verifies both checkboxes are in the selected state.

Starting URL: https://the-internet.herokuapp.com/checkboxes

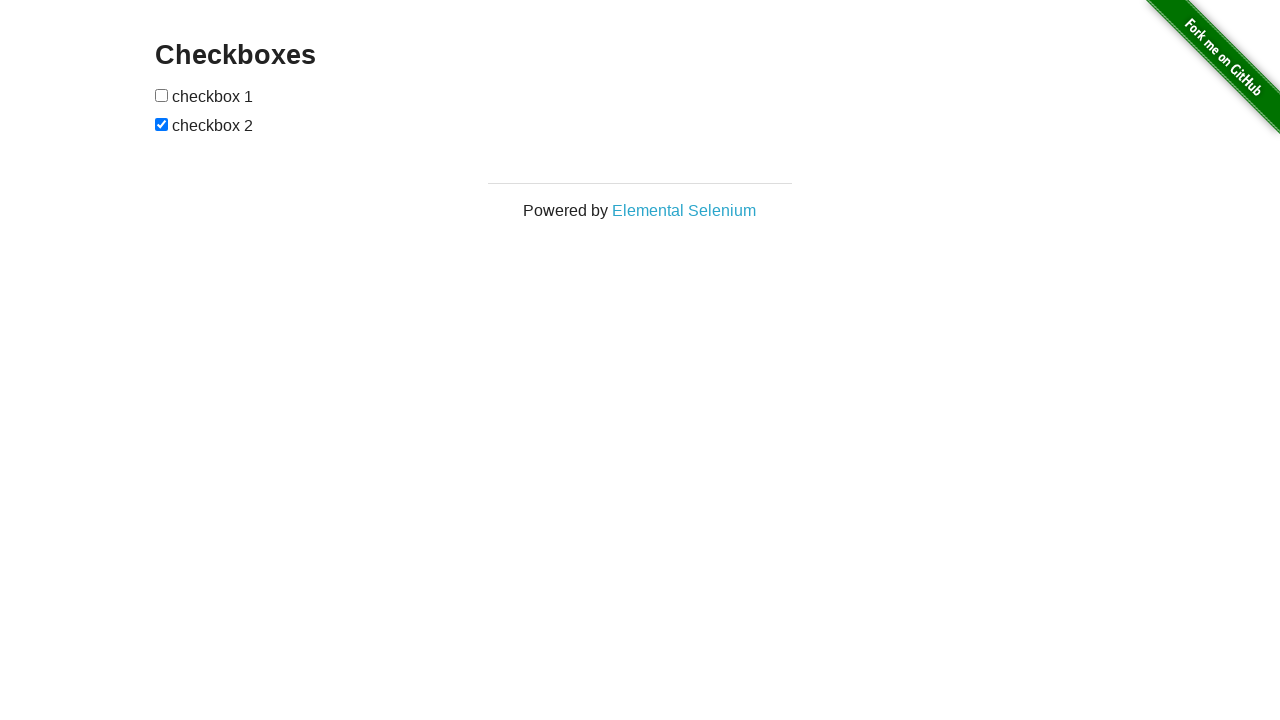

Located first checkbox element
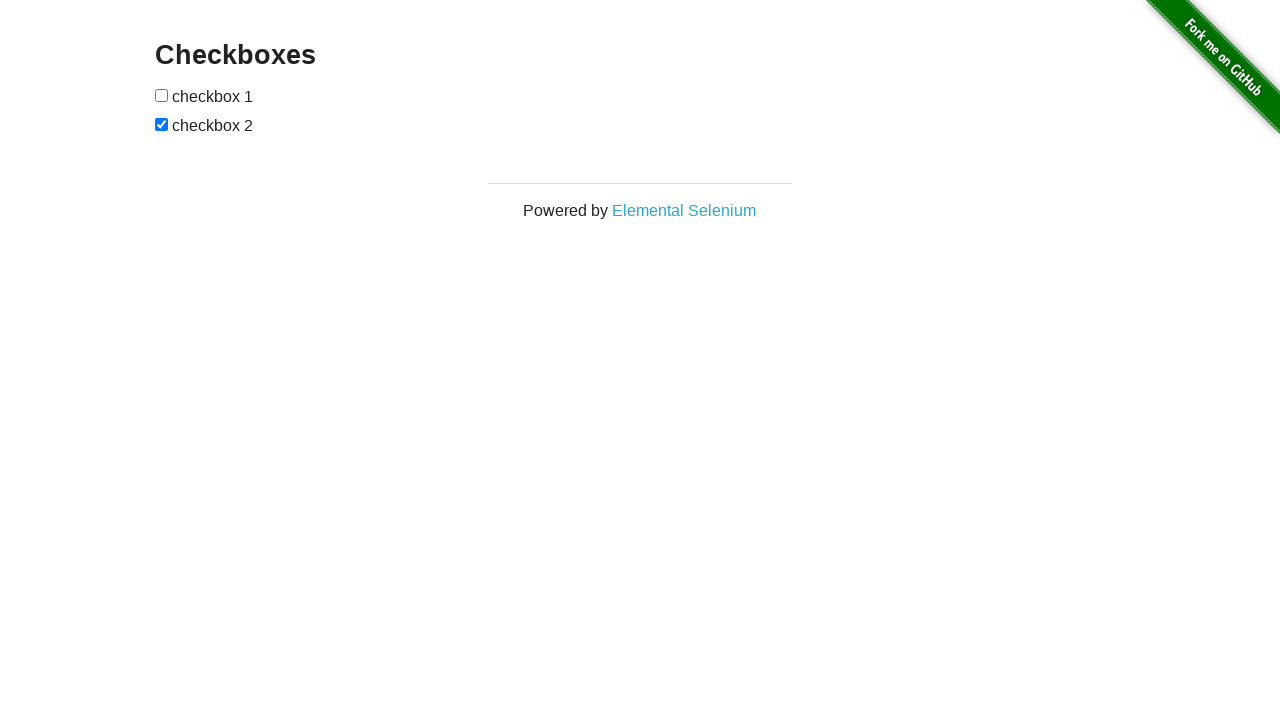

Located second checkbox element
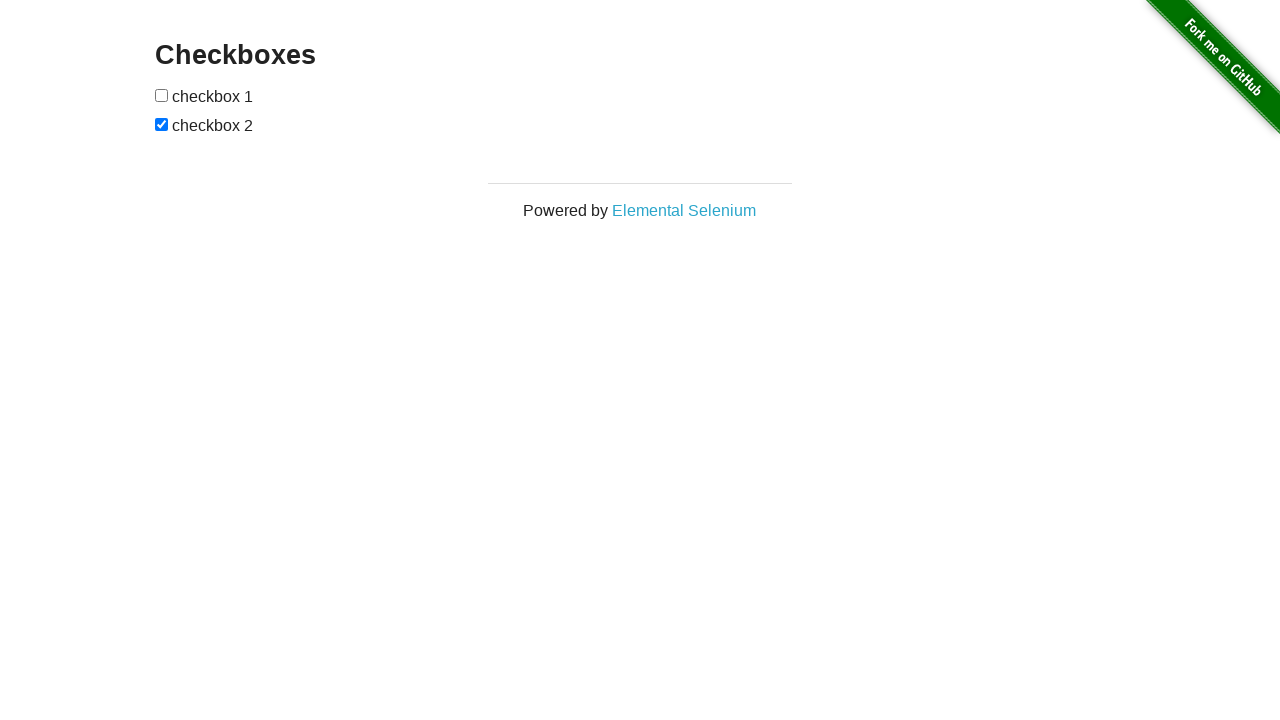

Checked state of first checkbox
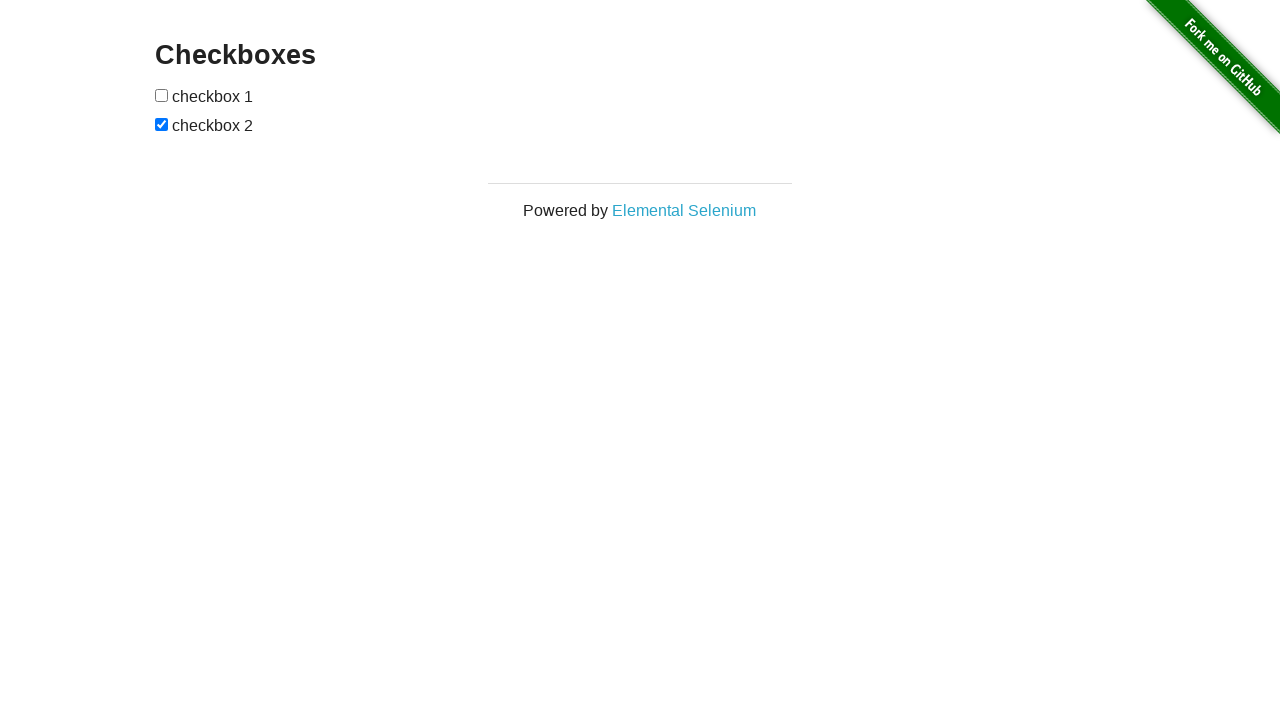

Checked state of second checkbox
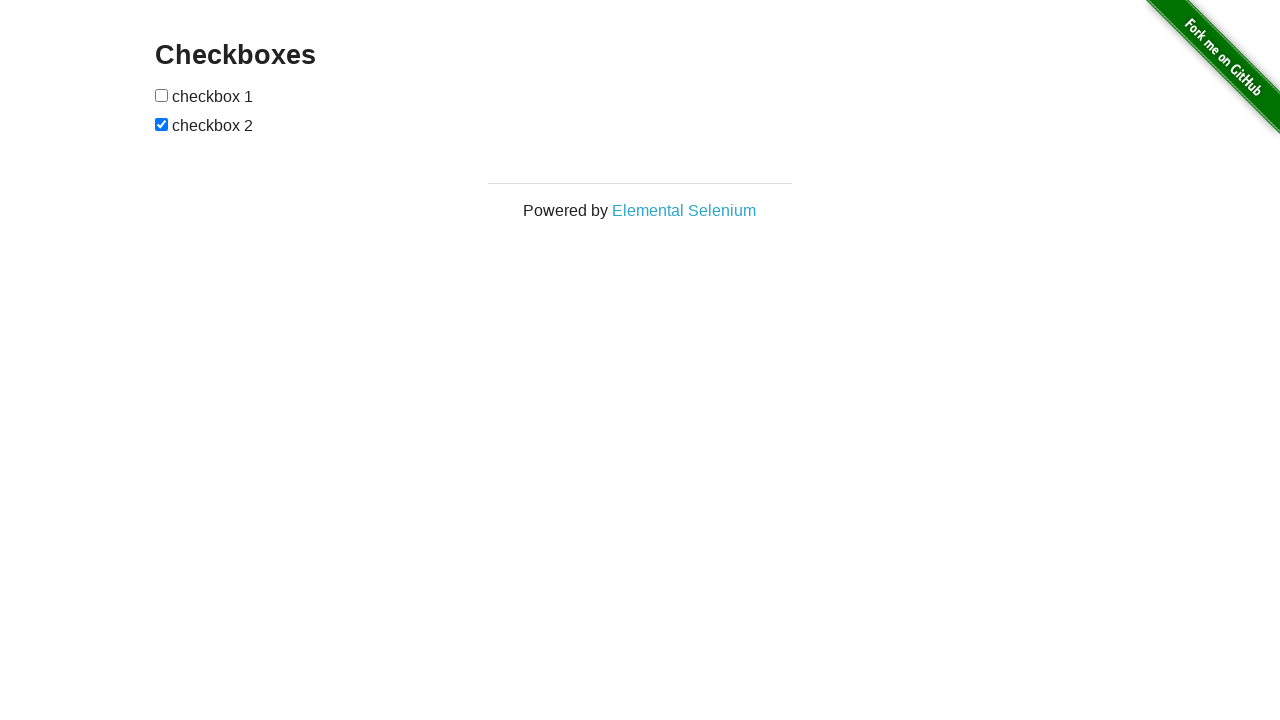

Clicked first checkbox to select it (second was already selected) at (162, 95) on xpath=//form//input[1]
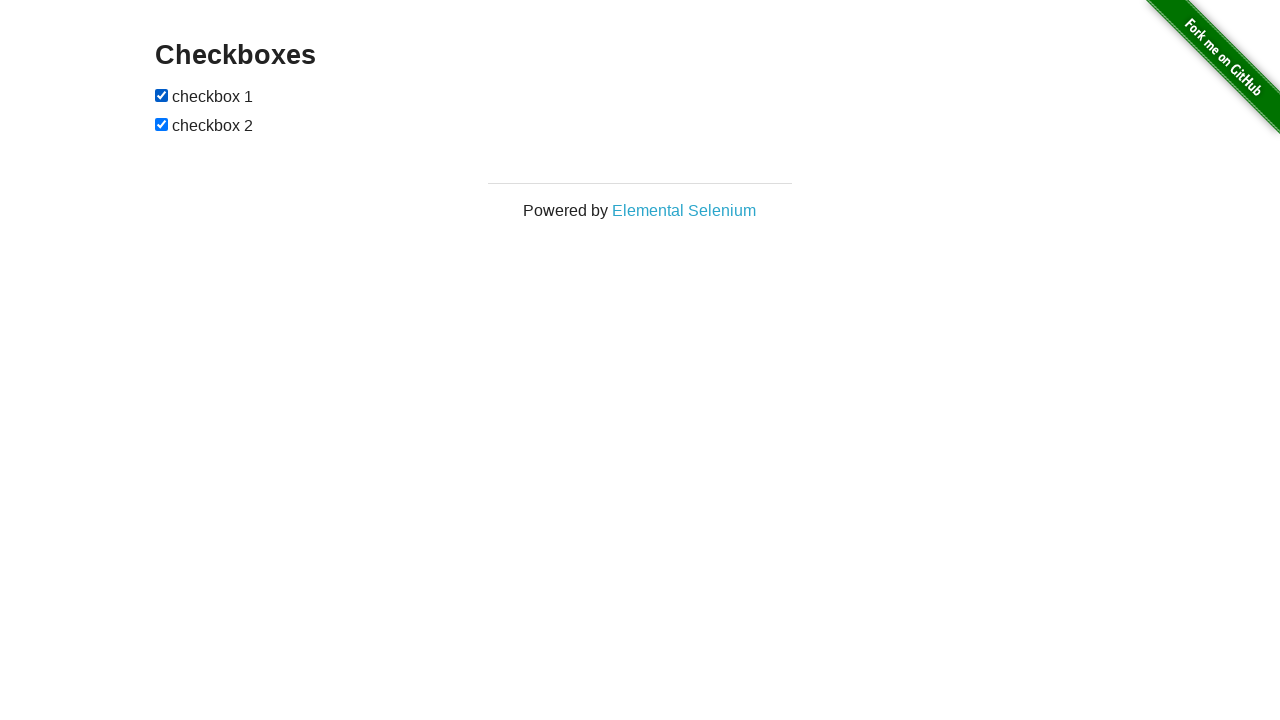

Verified first checkbox is selected
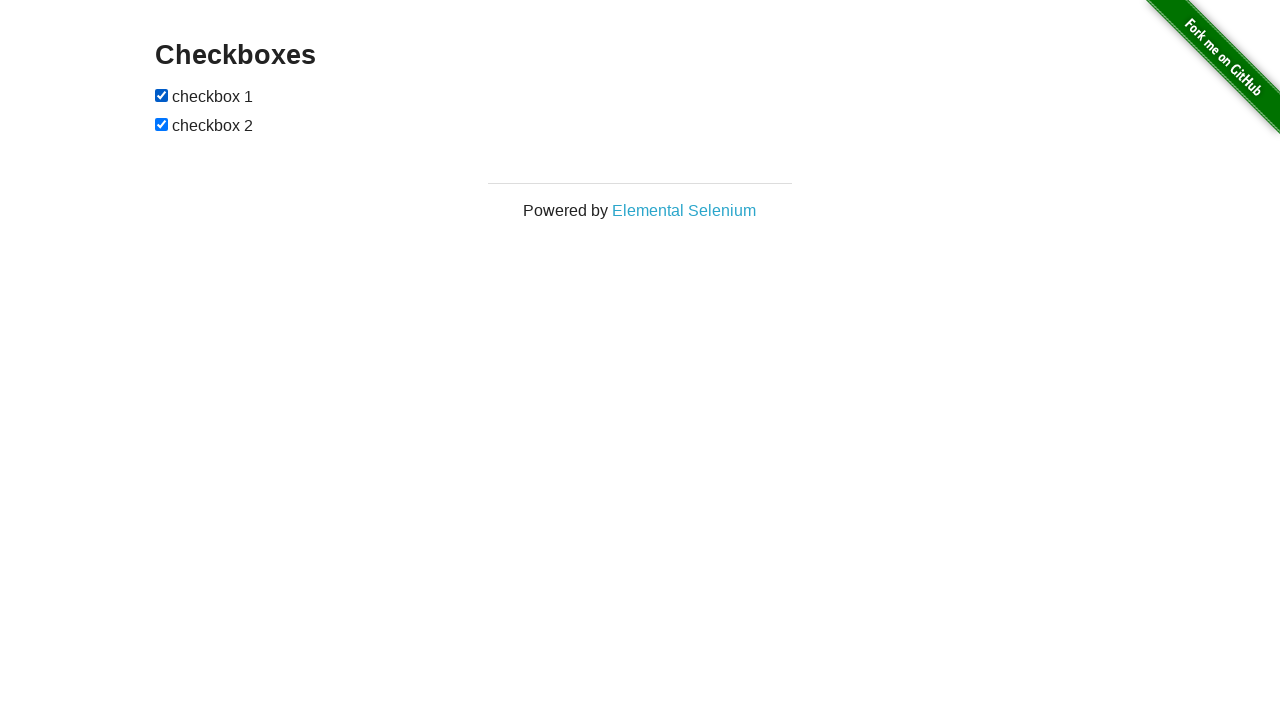

Verified second checkbox is selected
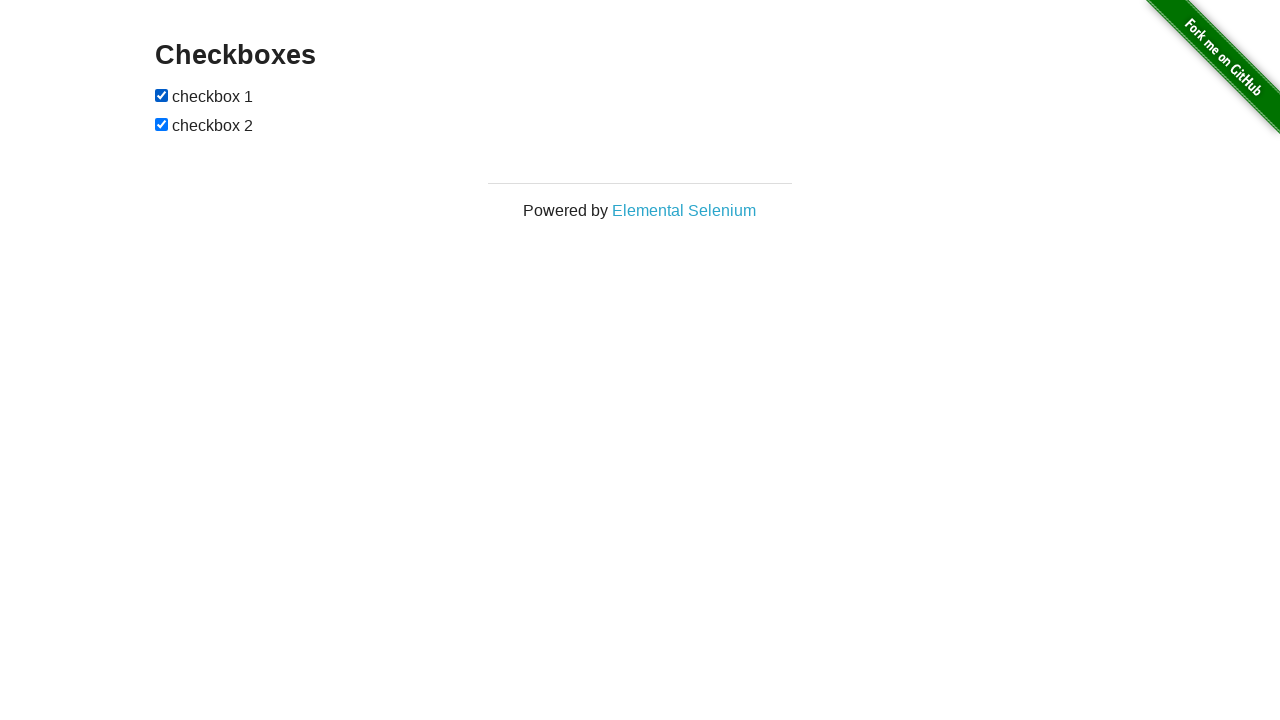

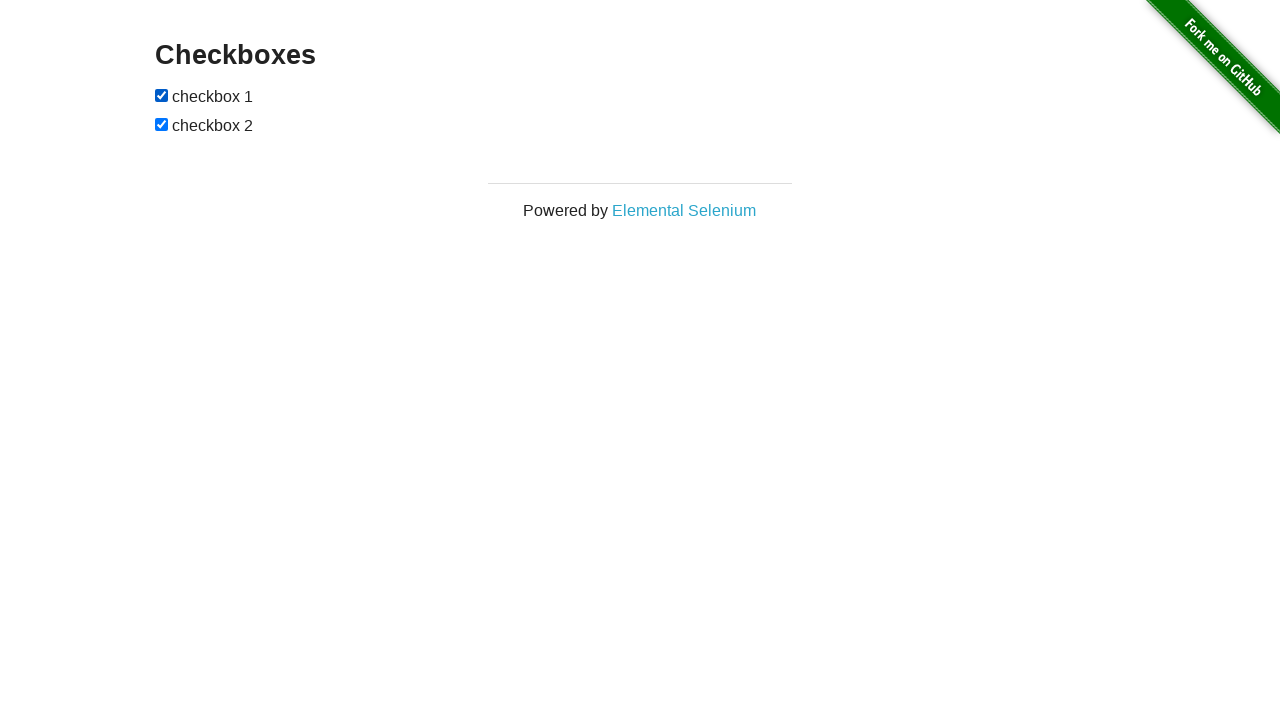